Tests jQuery UI datepicker functionality by navigating to a specific month and selecting a date

Starting URL: https://jqueryui.com/datepicker/

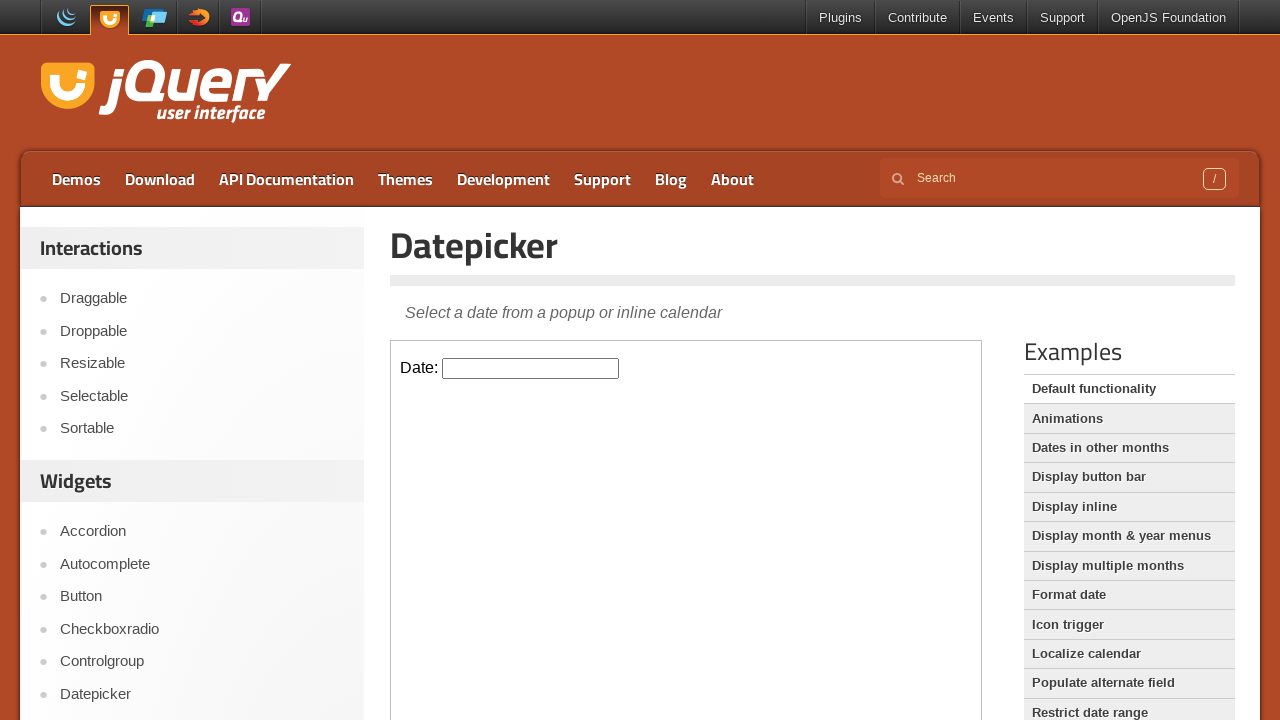

Located datepicker iframe
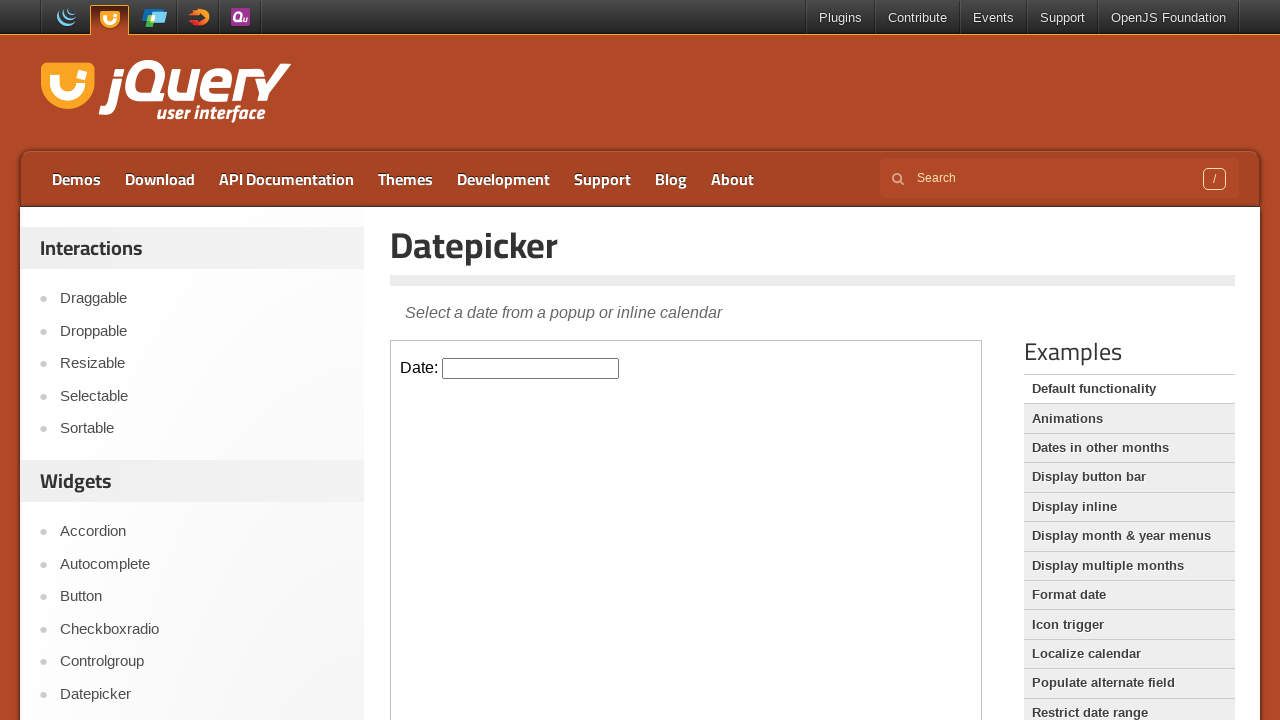

Located datepicker input field
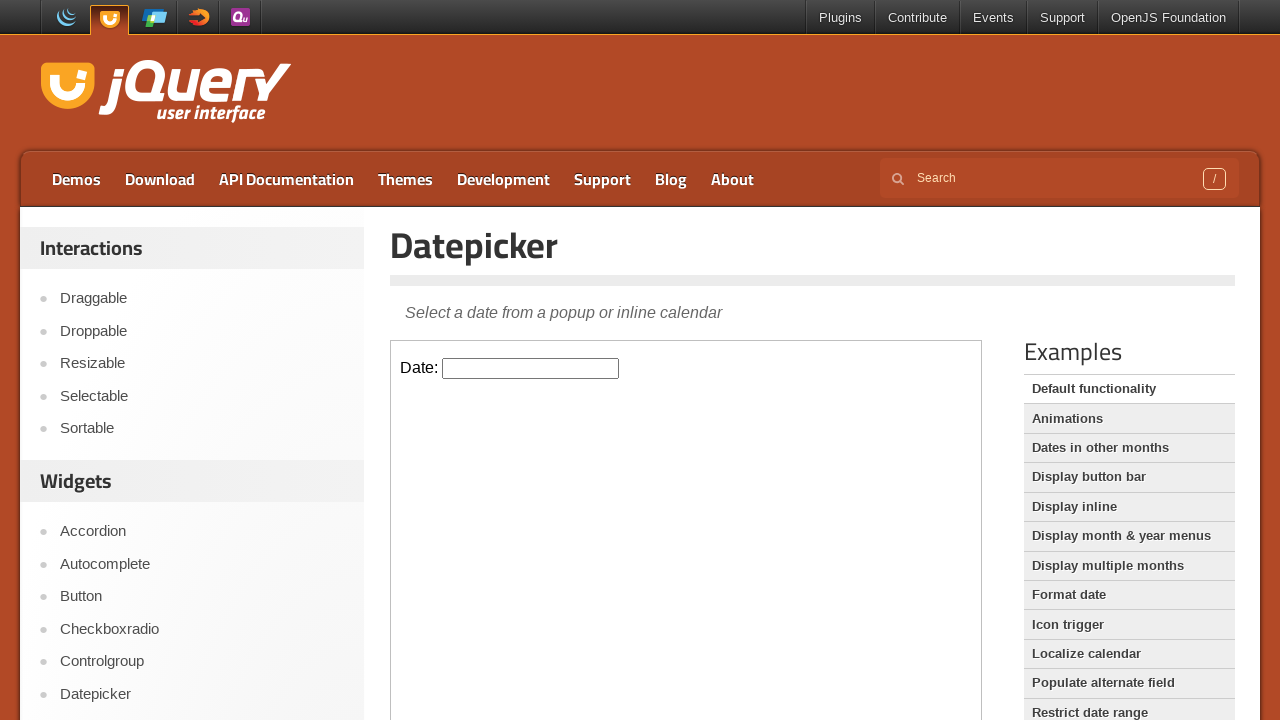

Clicked datepicker input to open calendar at (531, 368) on iframe >> nth=0 >> internal:control=enter-frame >> #datepicker
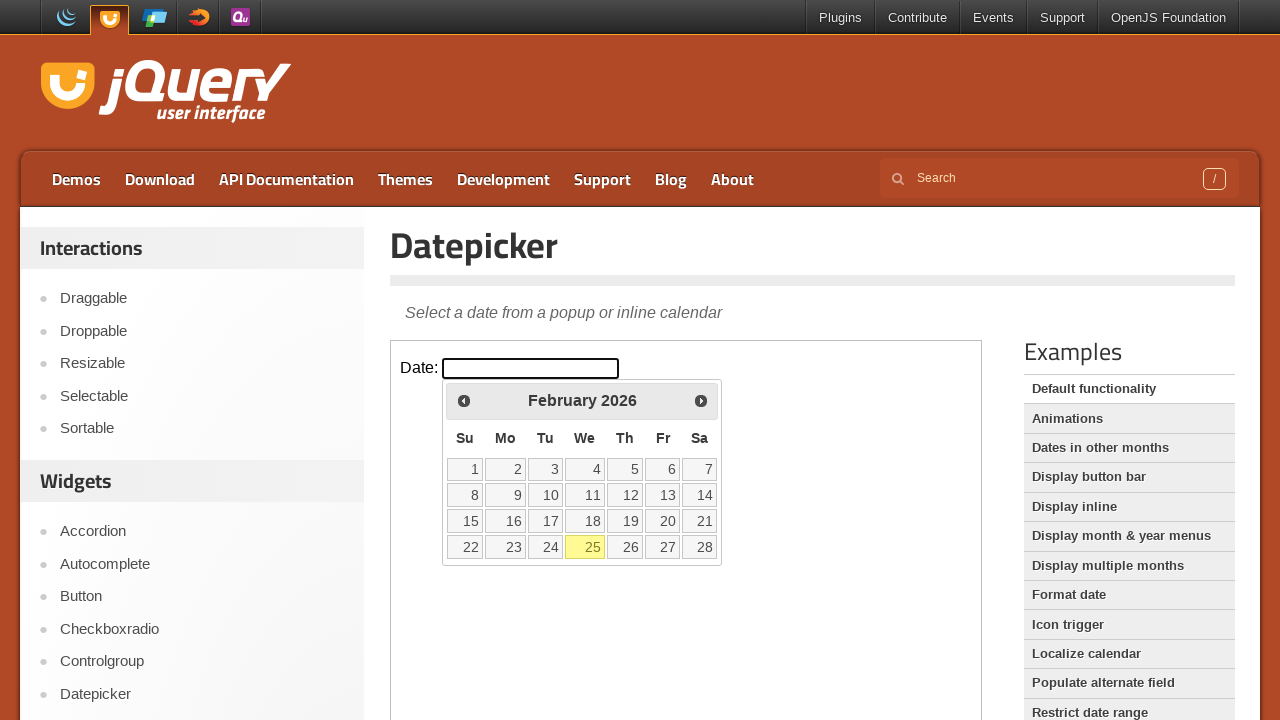

Clicked Next arrow to navigate months (currently at March) at (701, 400) on iframe >> nth=0 >> internal:control=enter-frame >> a[title='Next']
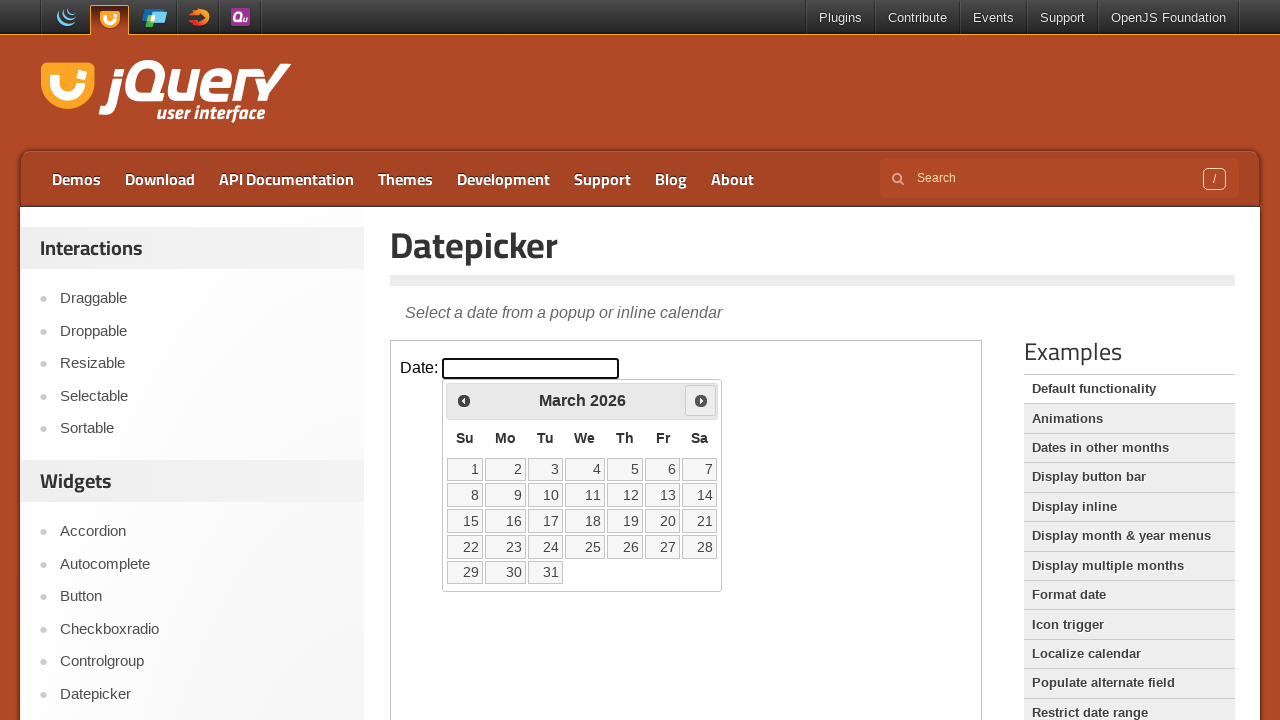

Waited for calendar to update
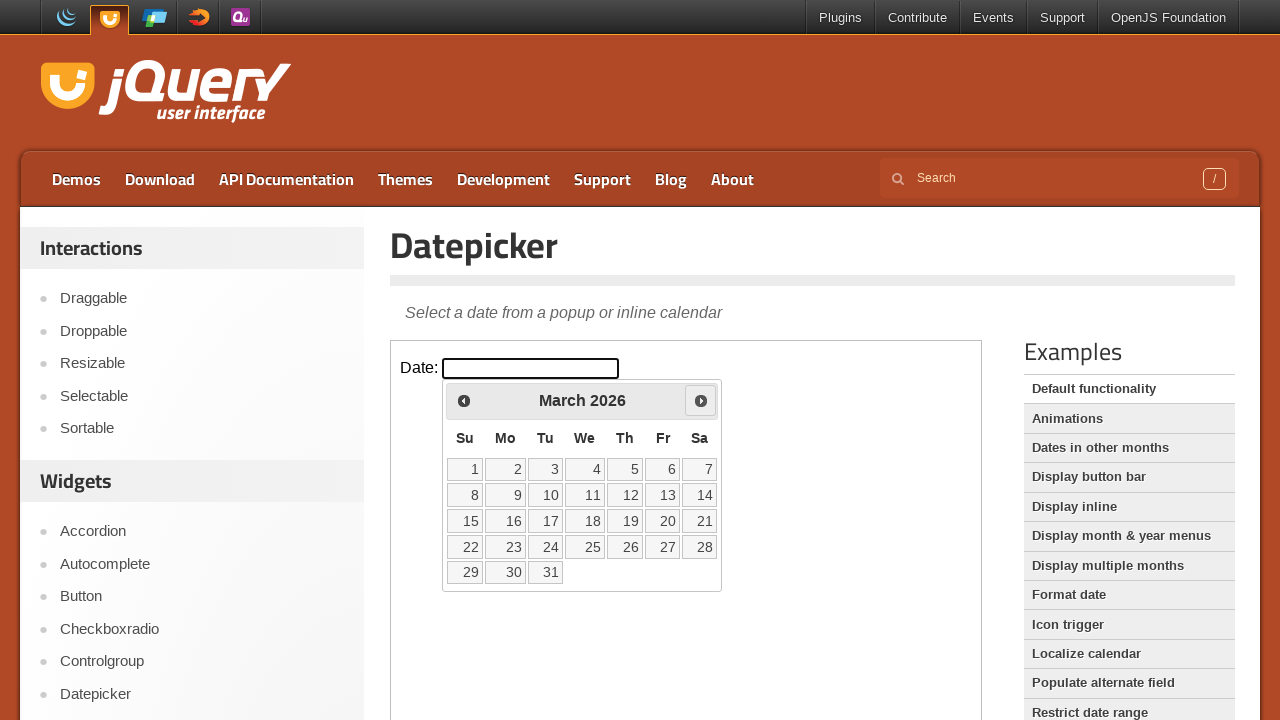

Clicked Next arrow to navigate months (currently at April) at (701, 400) on iframe >> nth=0 >> internal:control=enter-frame >> a[title='Next']
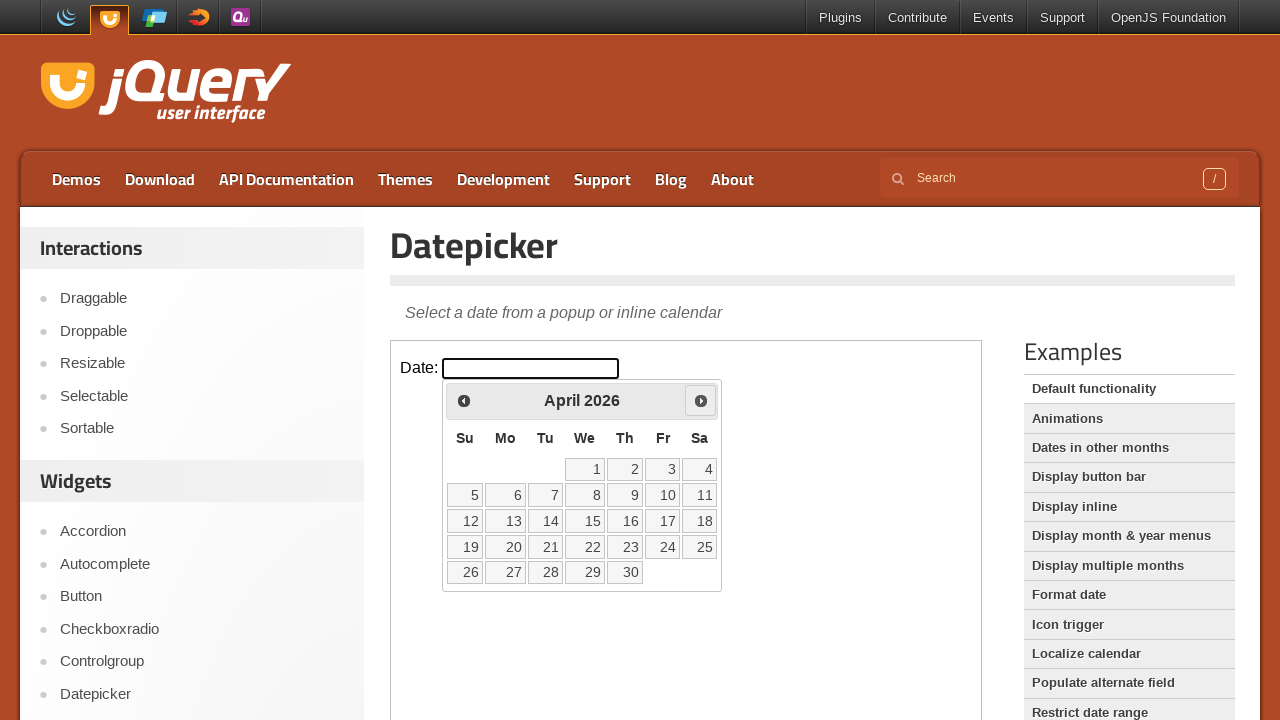

Waited for calendar to update
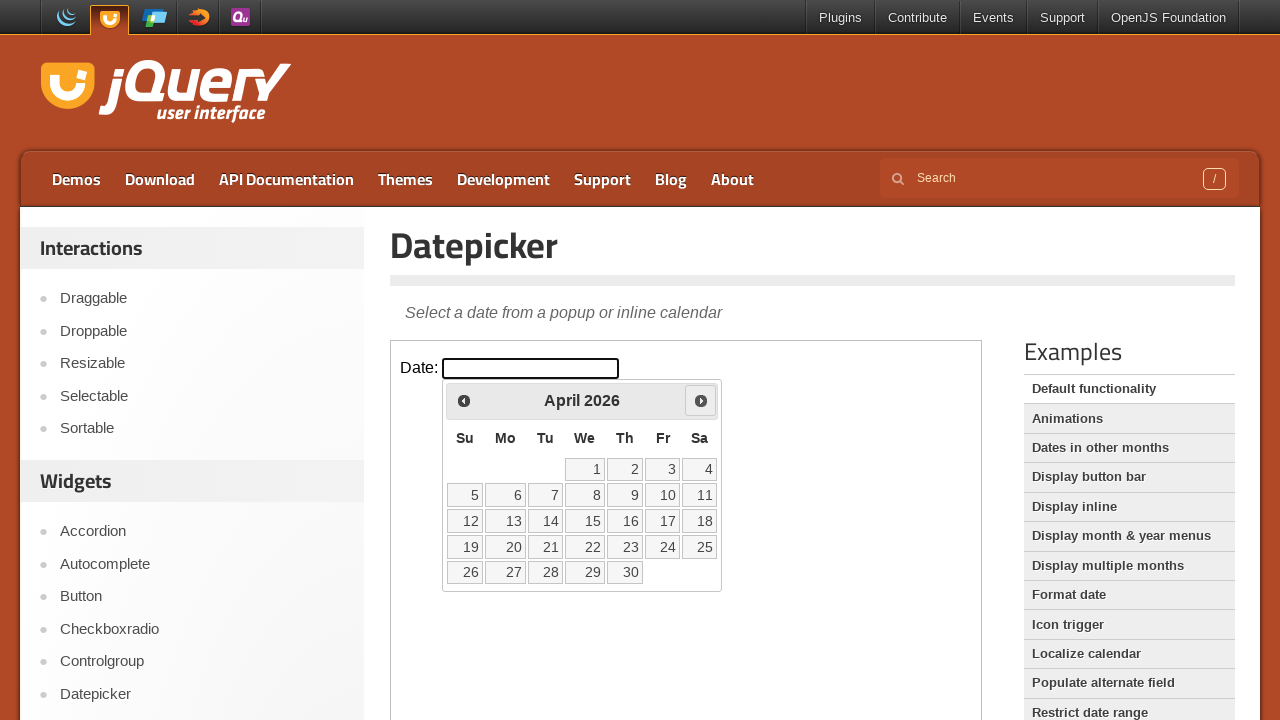

Clicked Next arrow to navigate months (currently at May) at (701, 400) on iframe >> nth=0 >> internal:control=enter-frame >> a[title='Next']
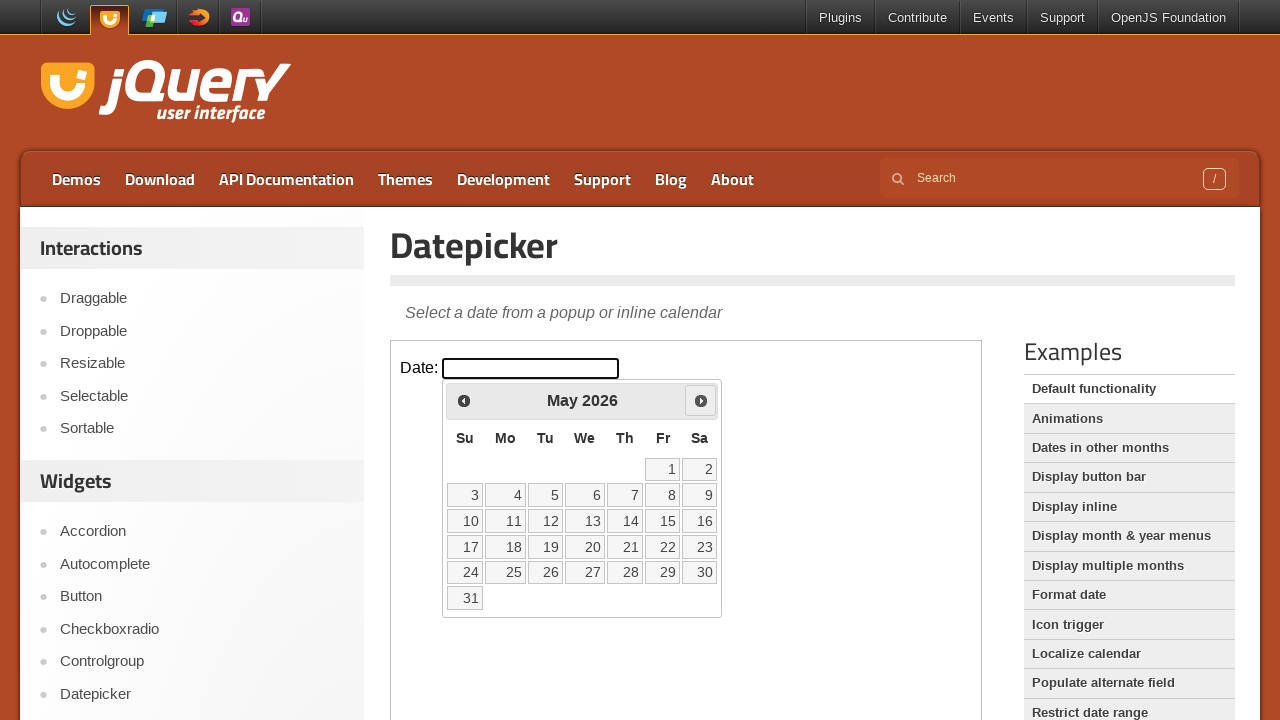

Waited for calendar to update
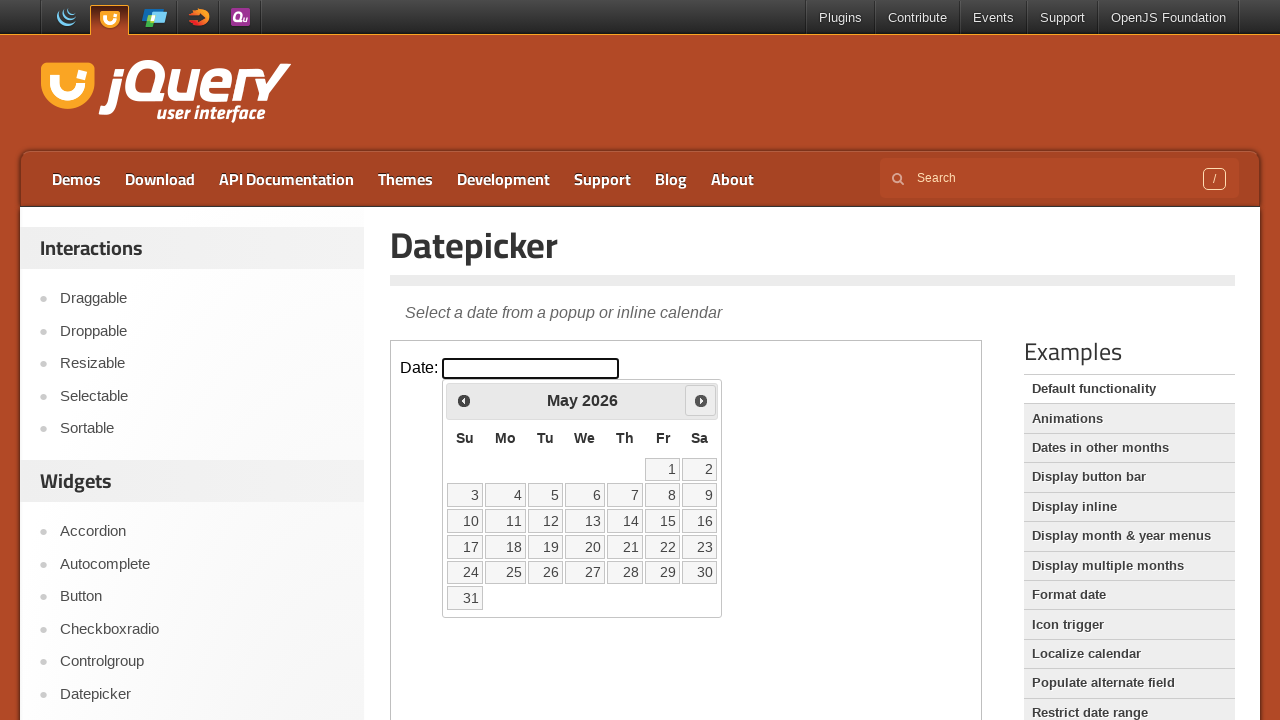

Clicked Next arrow to navigate months (currently at June) at (701, 400) on iframe >> nth=0 >> internal:control=enter-frame >> a[title='Next']
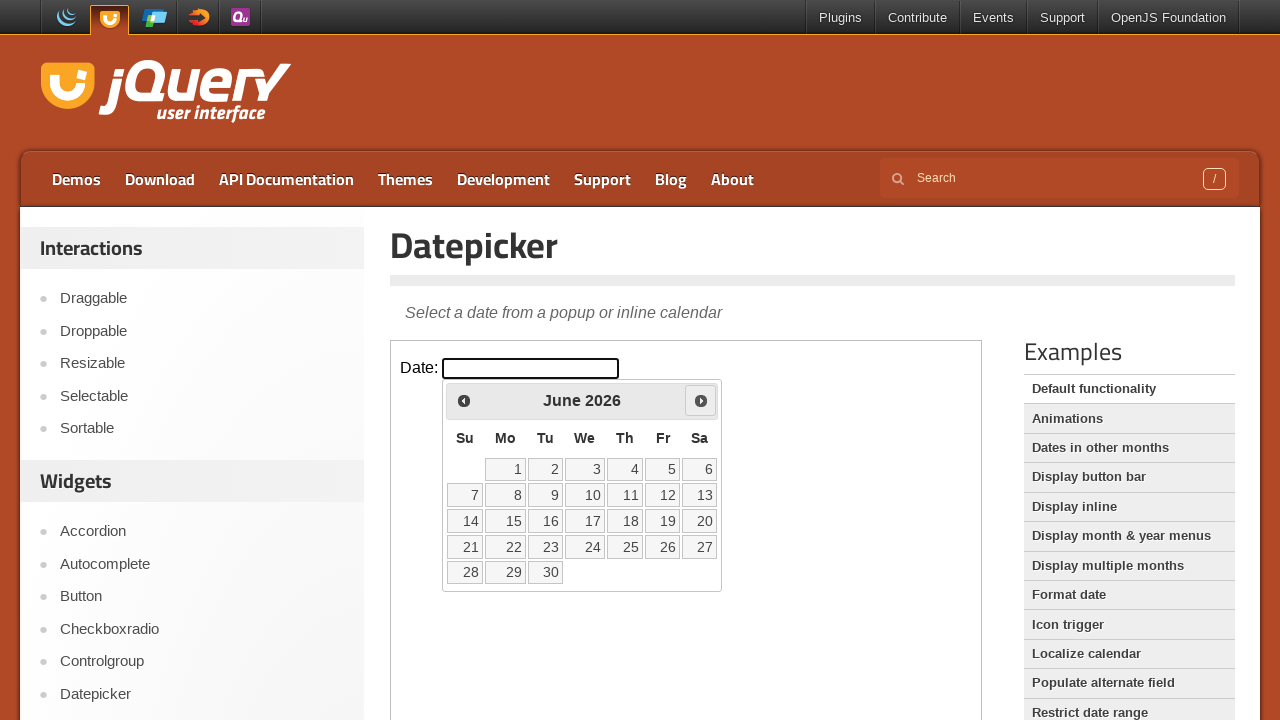

Waited for calendar to update
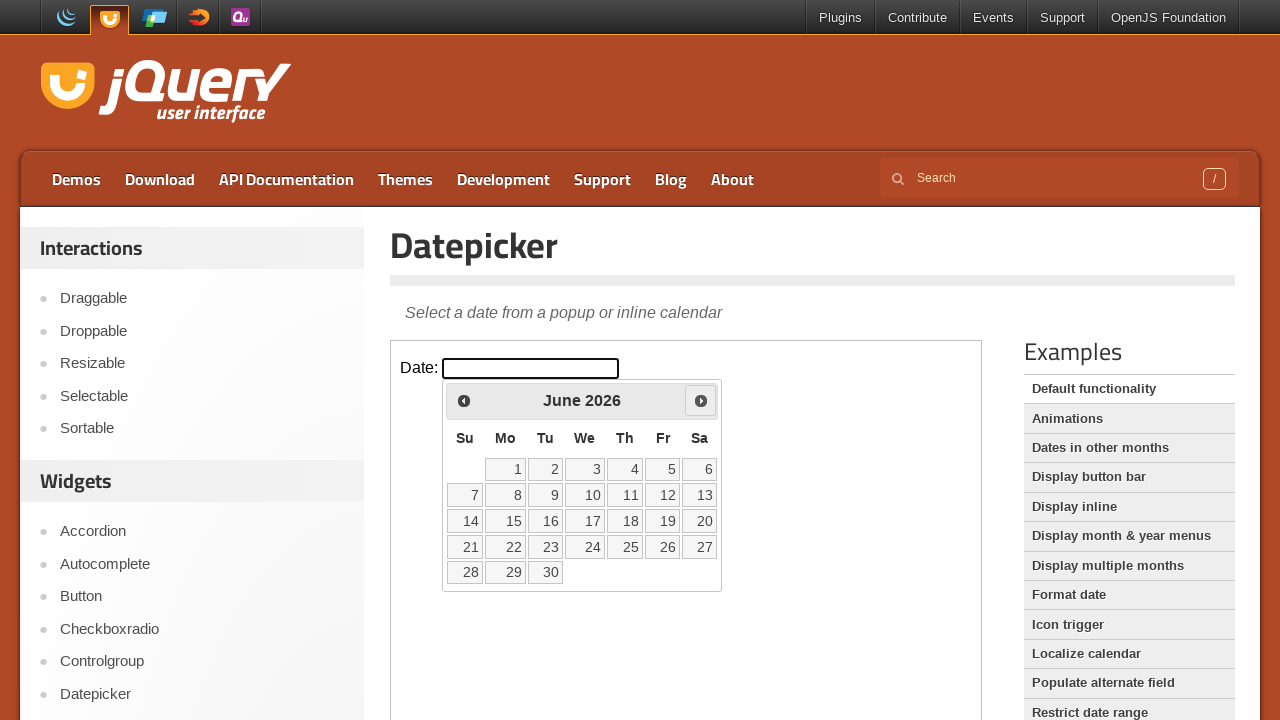

Clicked Next arrow to navigate months (currently at July) at (701, 400) on iframe >> nth=0 >> internal:control=enter-frame >> a[title='Next']
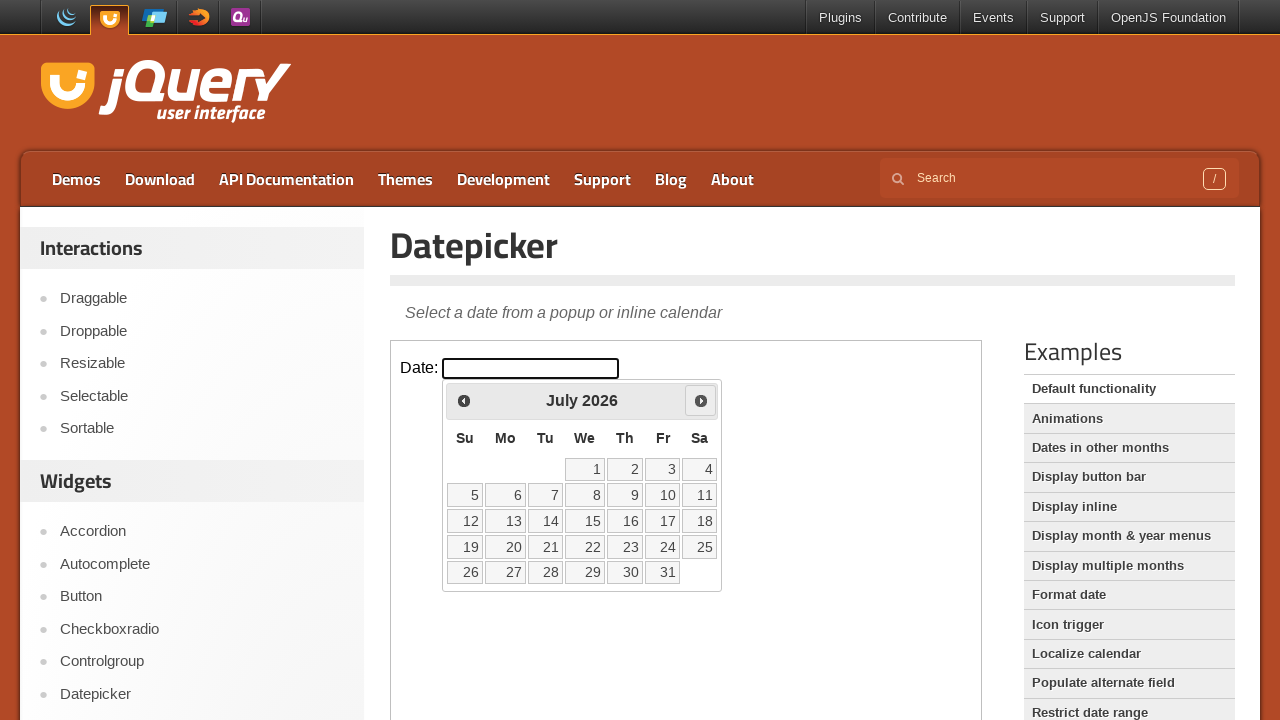

Waited for calendar to update
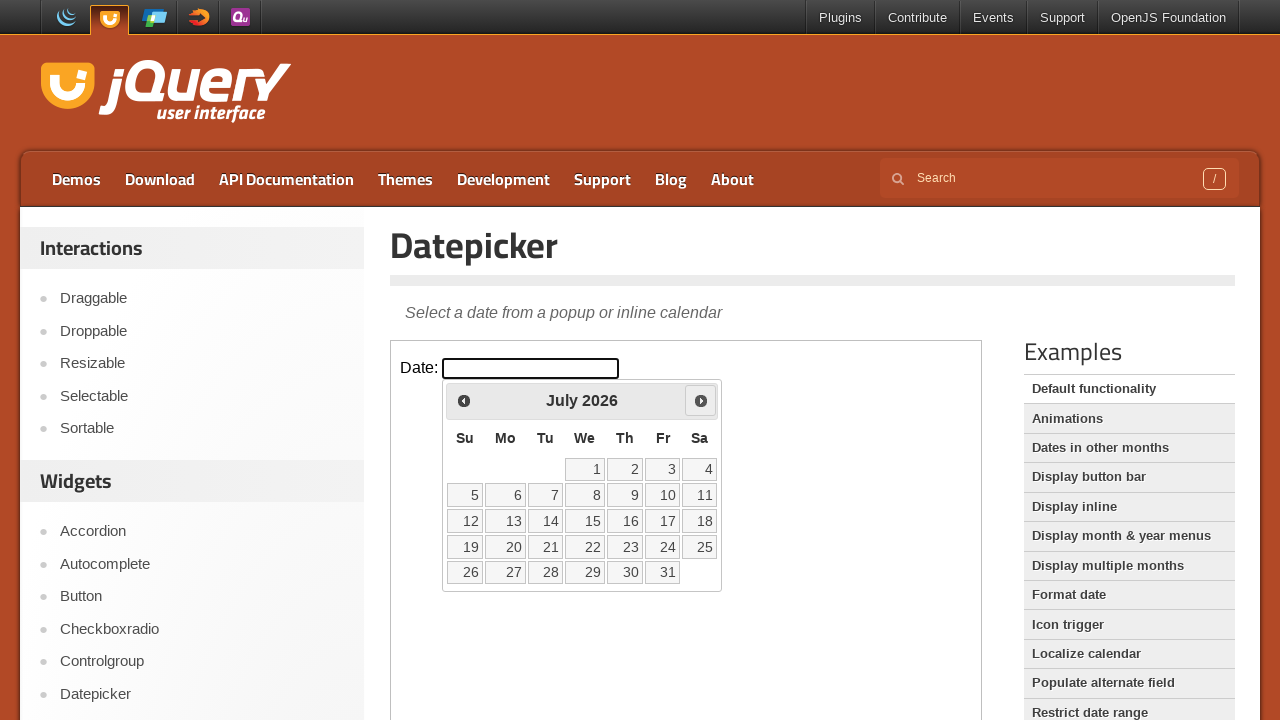

Clicked Next arrow to navigate months (currently at August) at (701, 400) on iframe >> nth=0 >> internal:control=enter-frame >> a[title='Next']
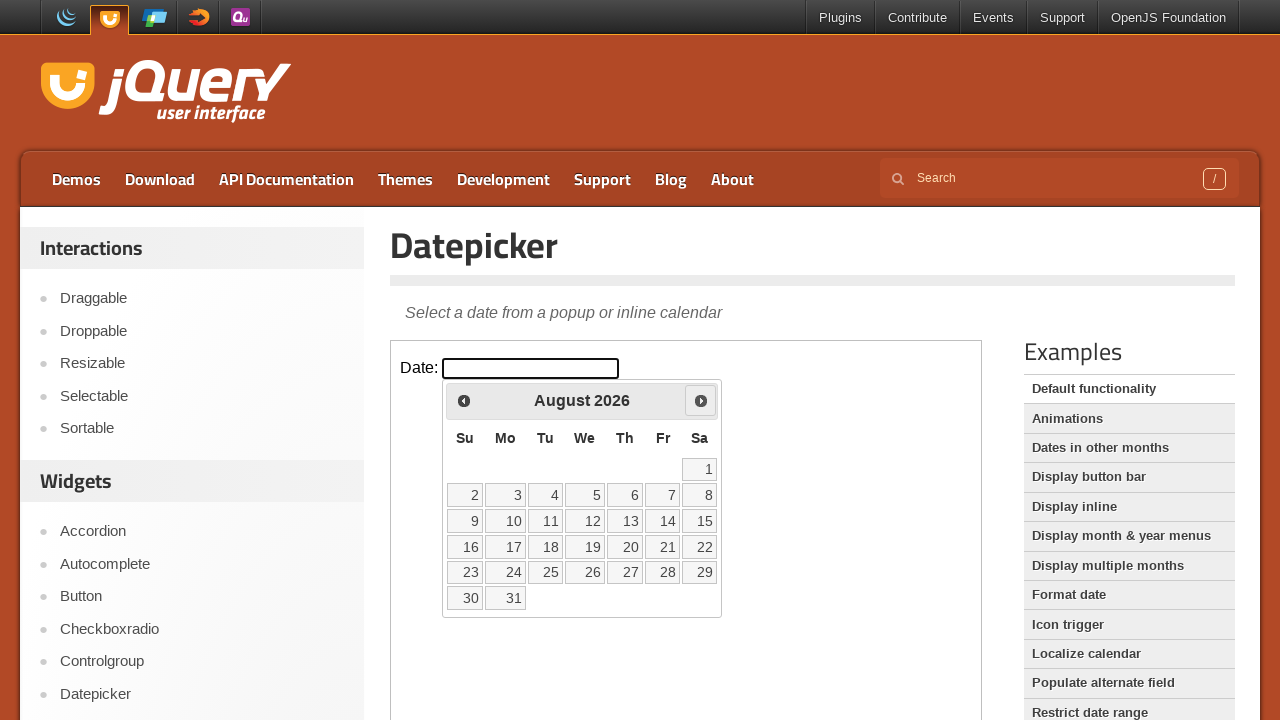

Waited for calendar to update
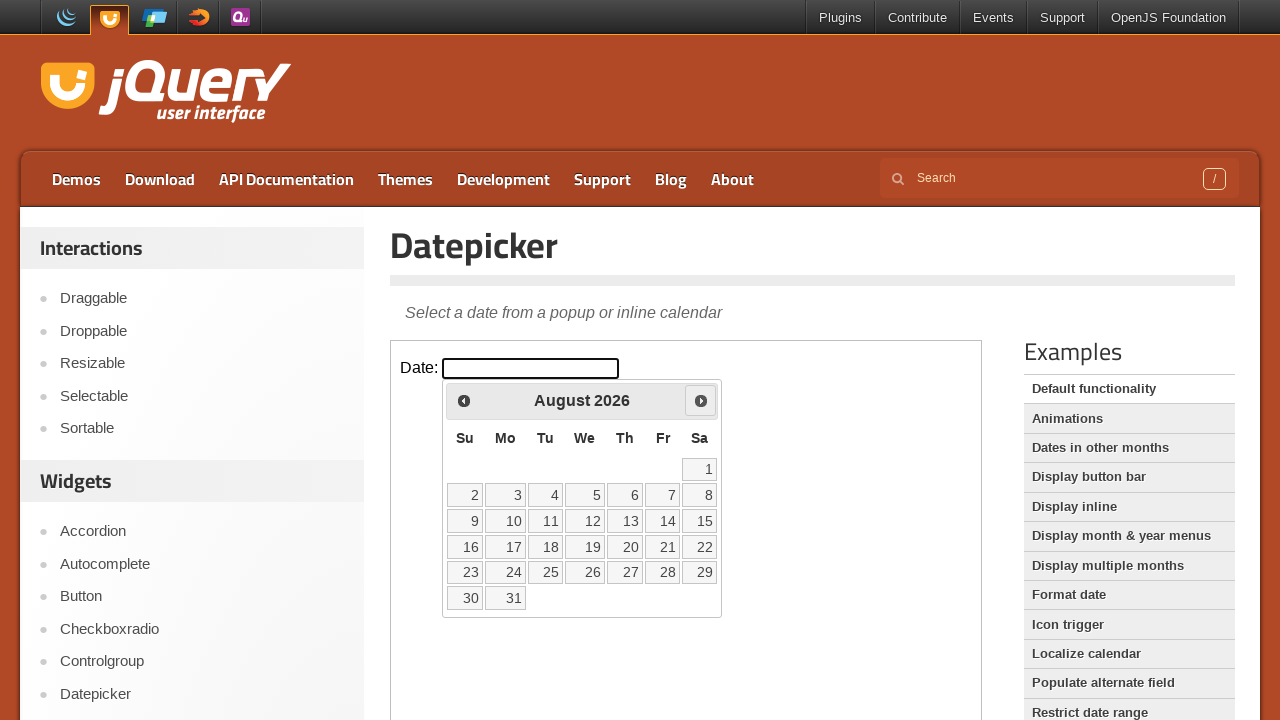

Clicked Next arrow to navigate months (currently at September) at (701, 400) on iframe >> nth=0 >> internal:control=enter-frame >> a[title='Next']
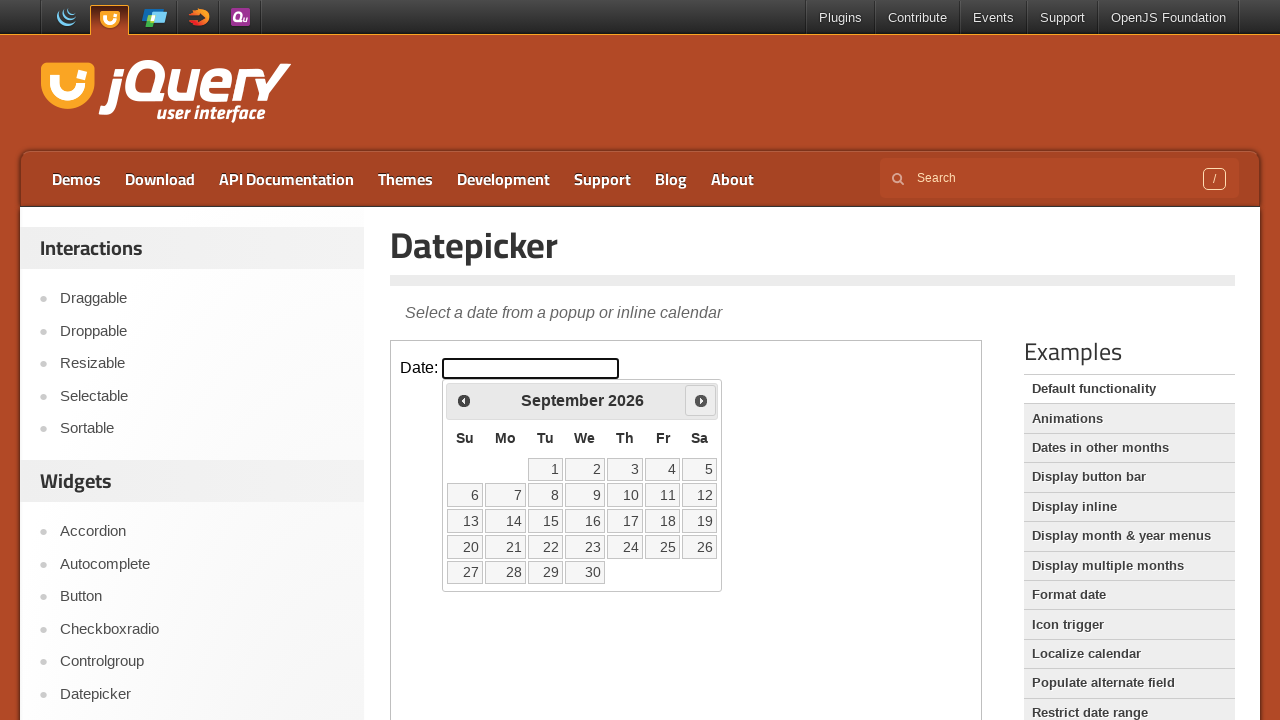

Waited for calendar to update
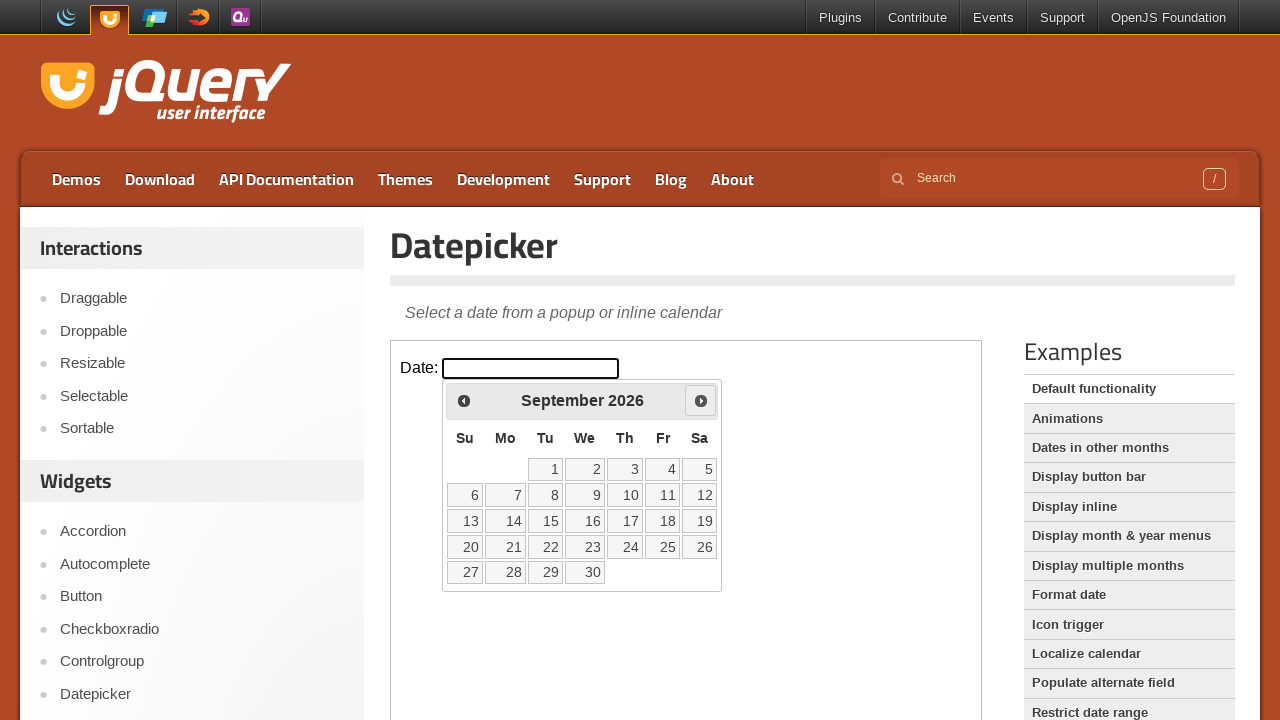

Selected September 15th from the calendar at (545, 521) on iframe >> nth=0 >> internal:control=enter-frame >> table.ui-datepicker-calendar 
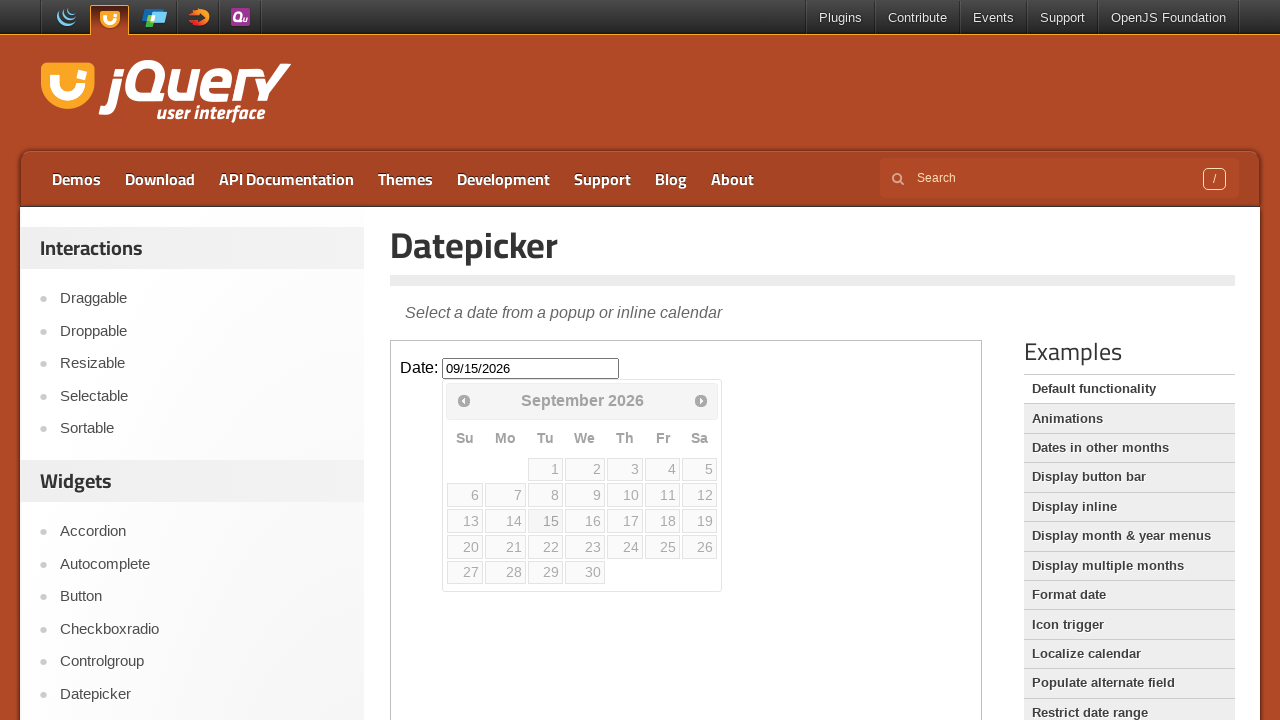

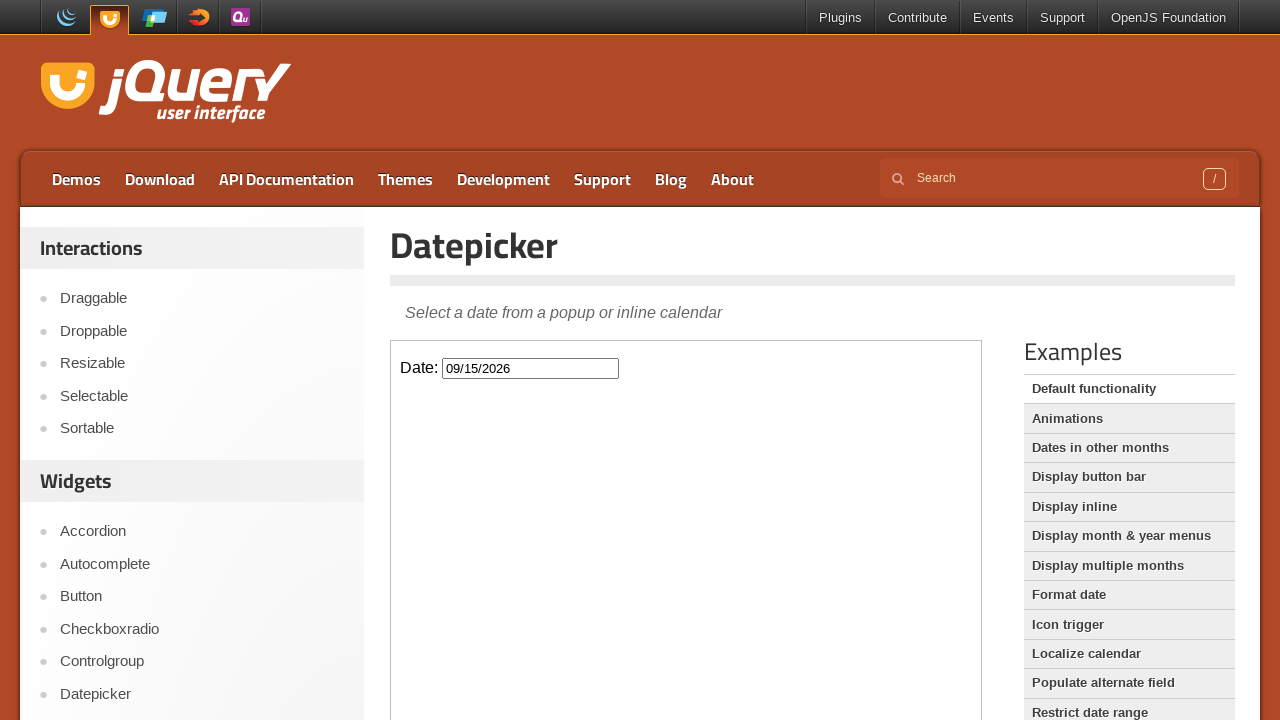